Tests dynamic click functionality on a buttons demo page by clicking a button and verifying the success message appears

Starting URL: https://demoqa.com/buttons

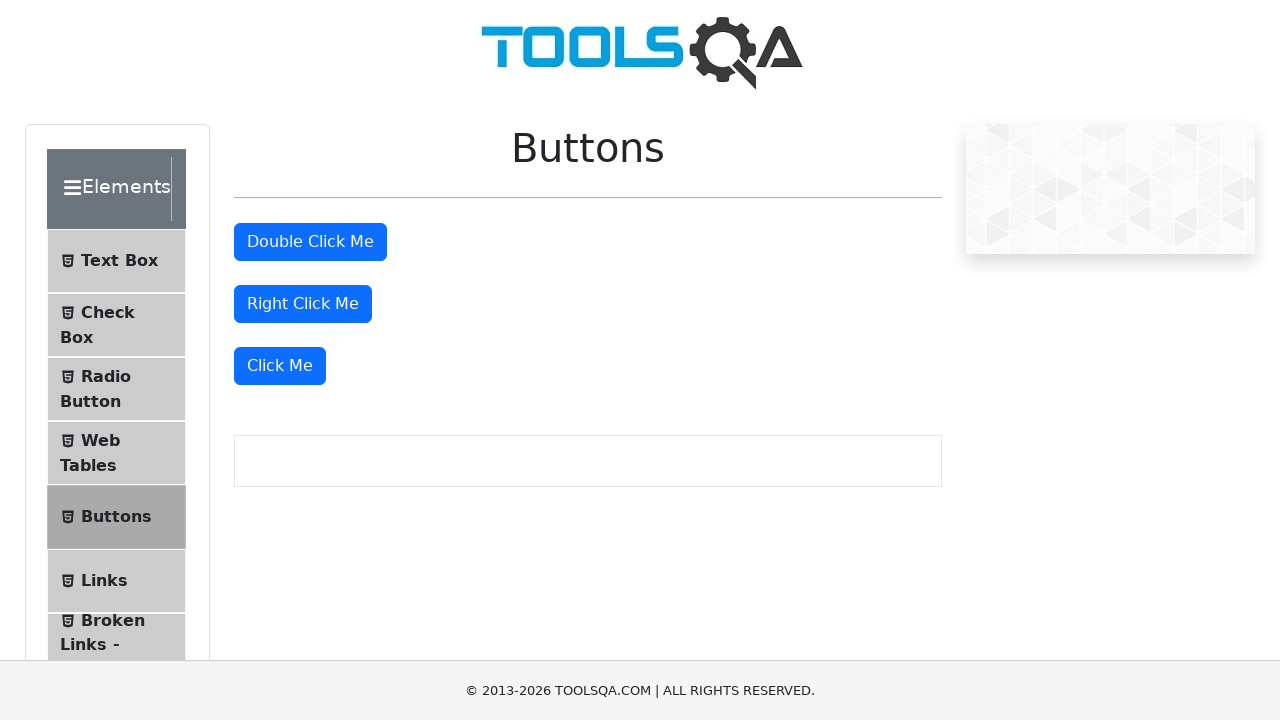

Waited for primary buttons to be visible on buttons demo page
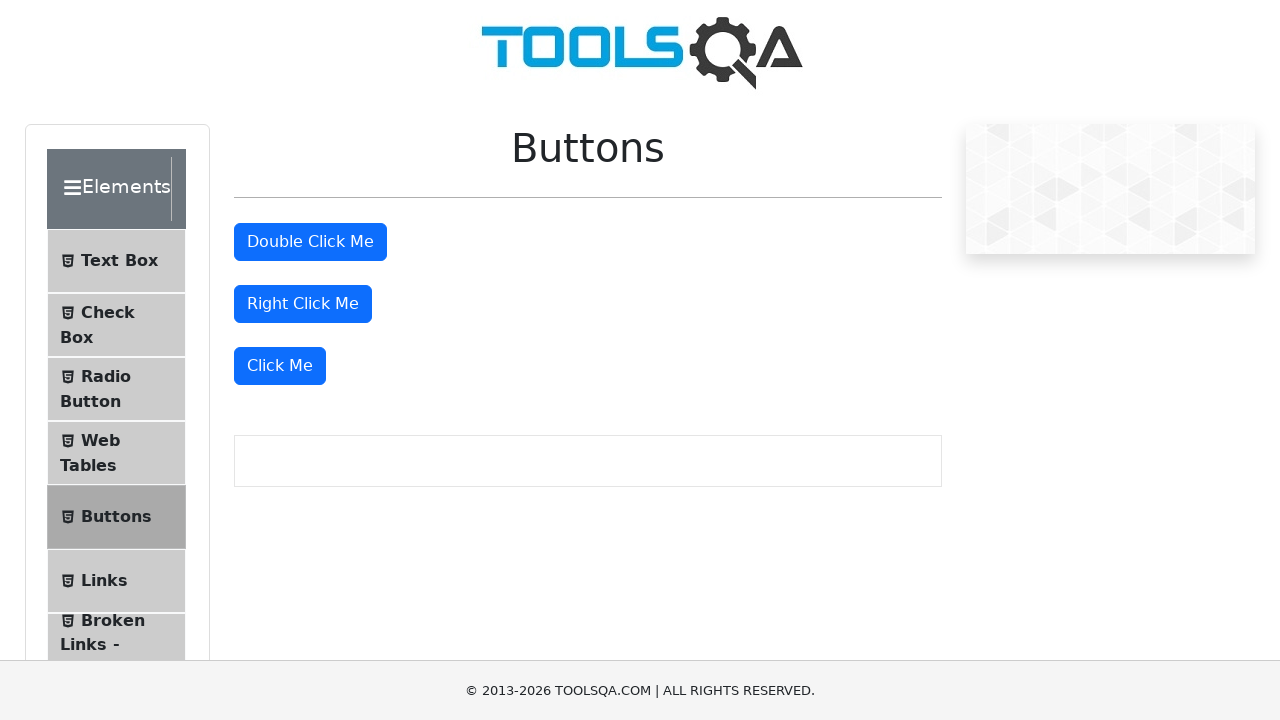

Clicked the third primary button (dynamic click button) at (280, 366) on xpath=//button[@class='btn btn-primary'] >> nth=2
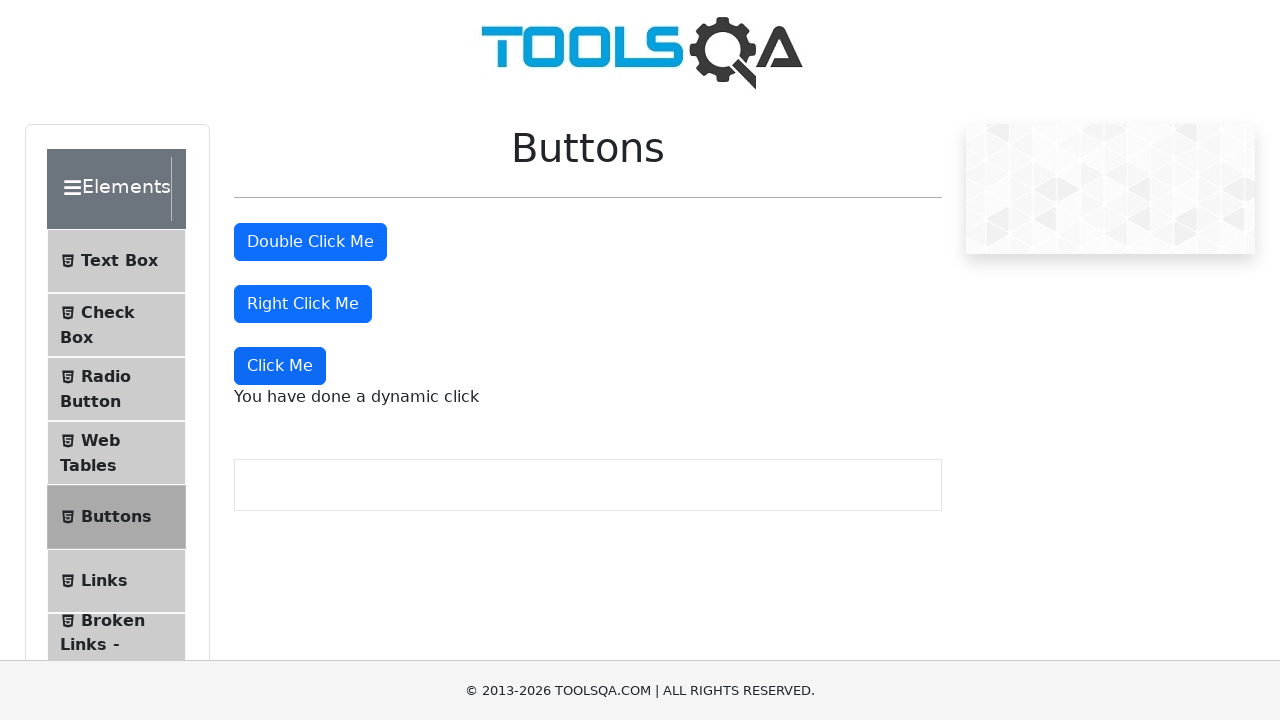

Dynamic click success message appeared
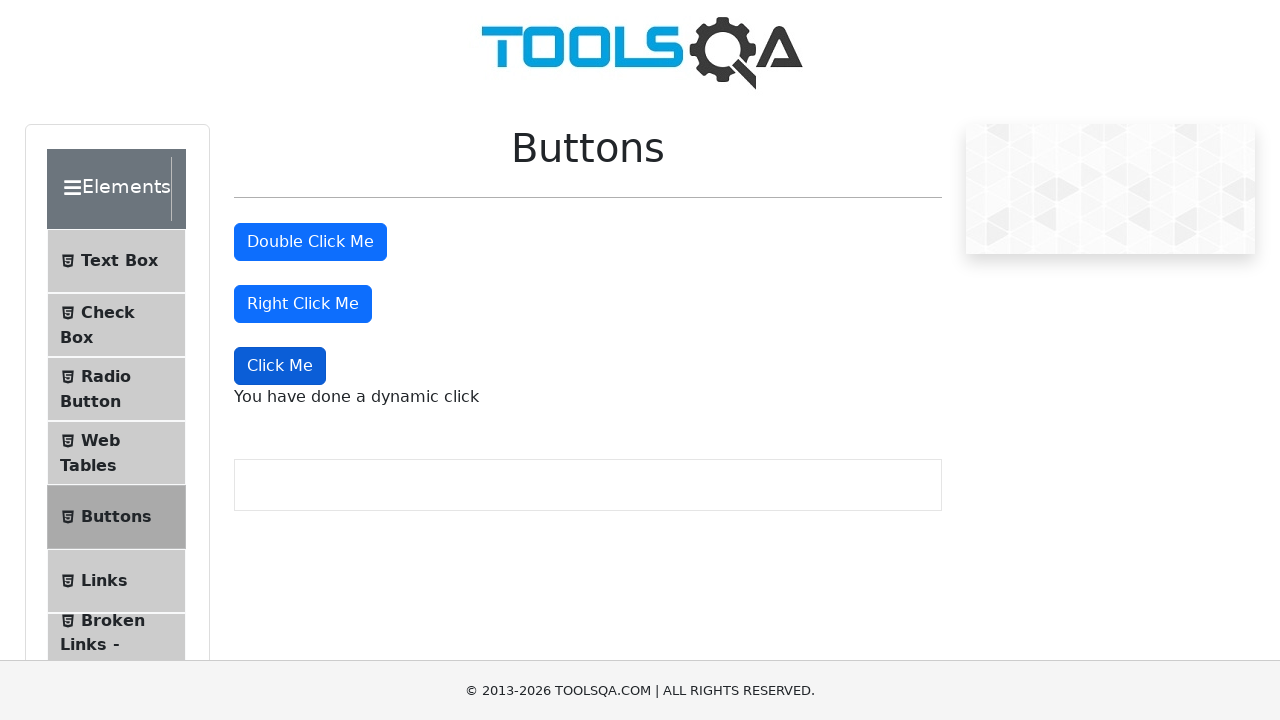

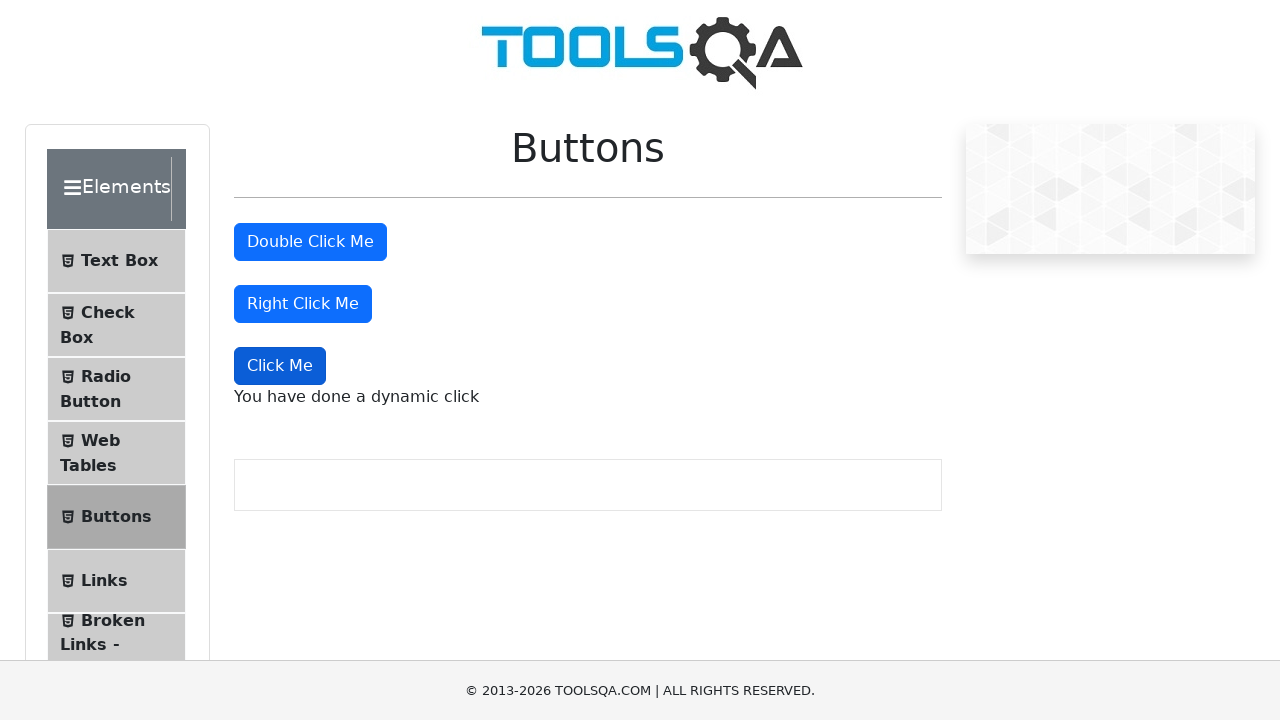